Tests that the Gündem page does not show 404 errors or empty content messages

Starting URL: https://egundem.com/gundem

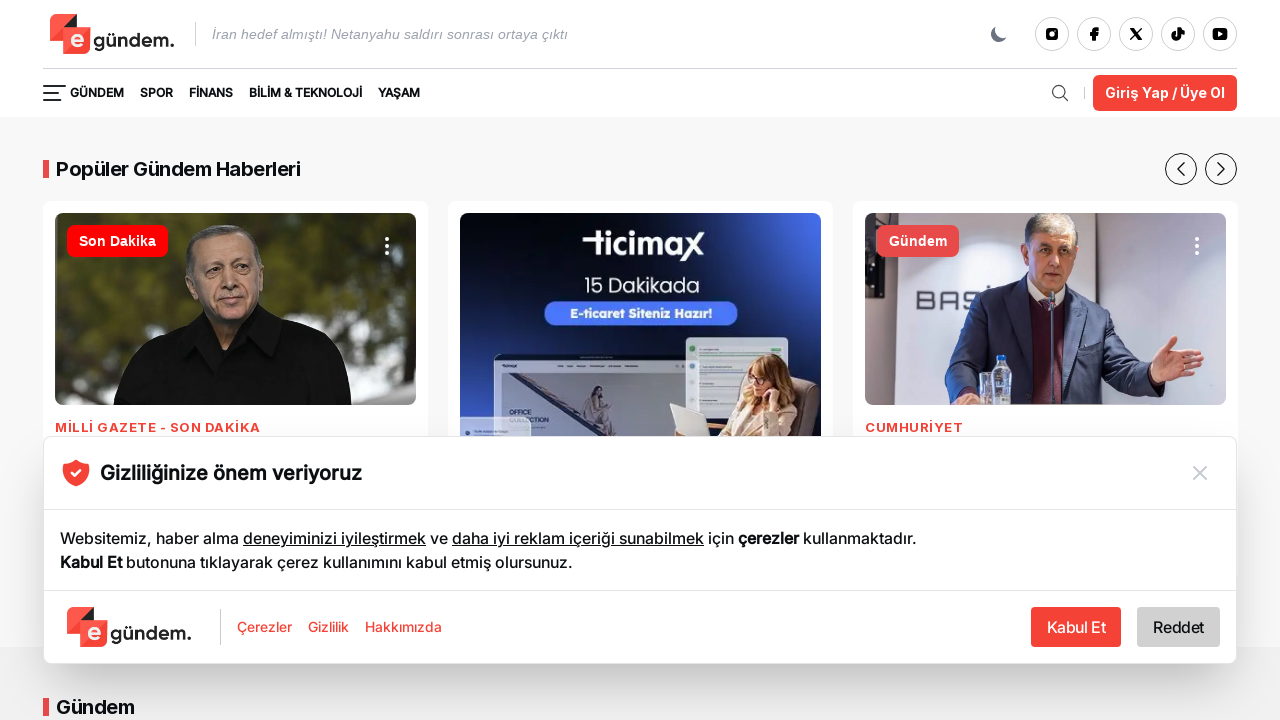

Waited for page to load with domcontentloaded state
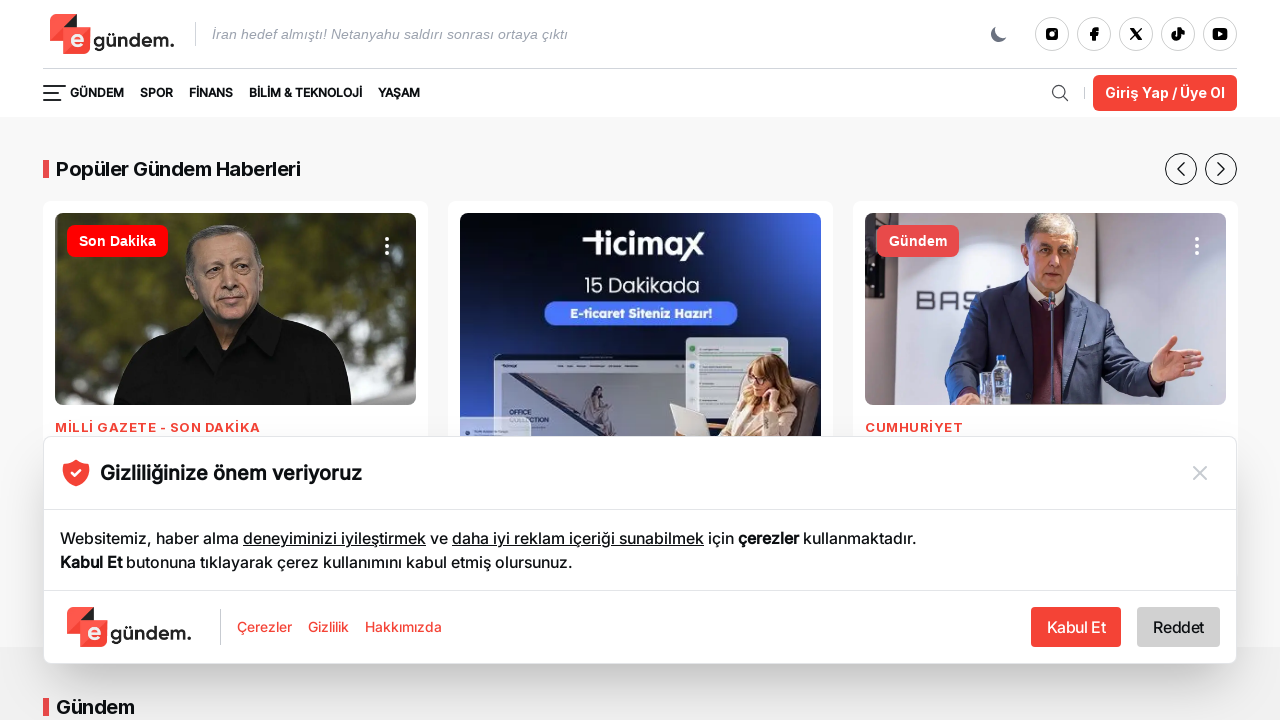

Checked for 404 error text on page
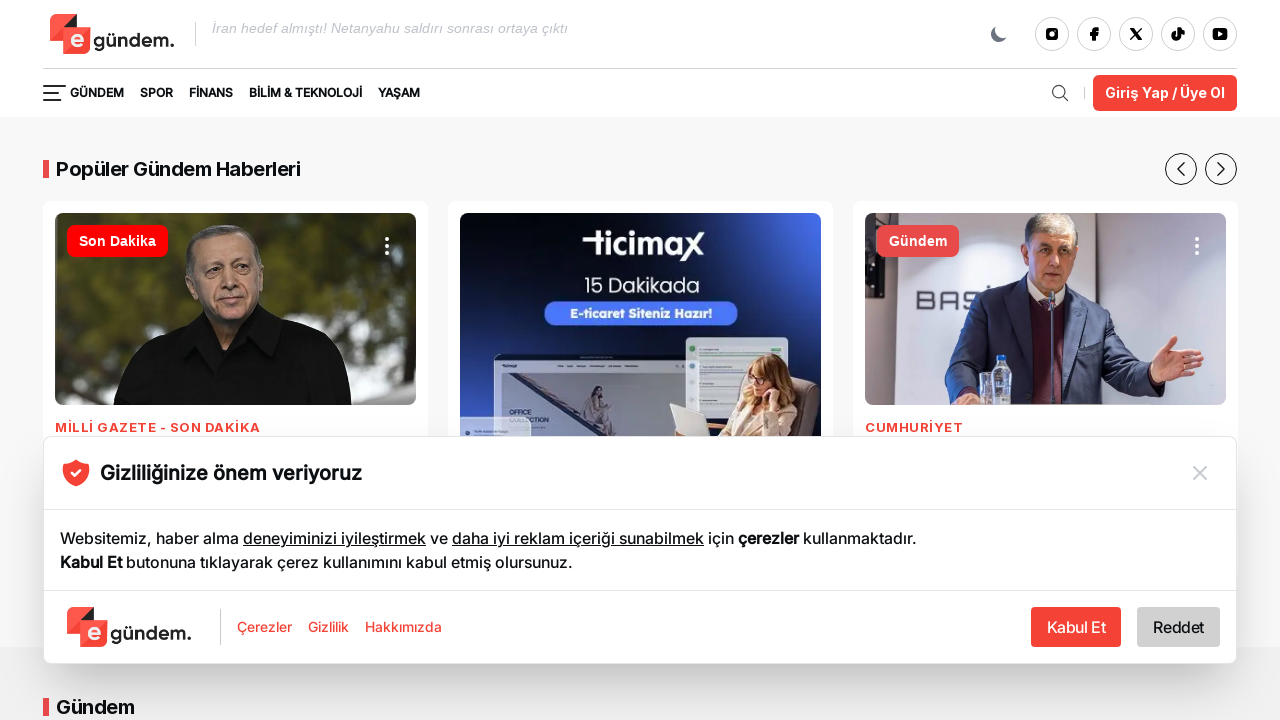

Checked for 'İçerik bulunamadı' (content not found) message on page
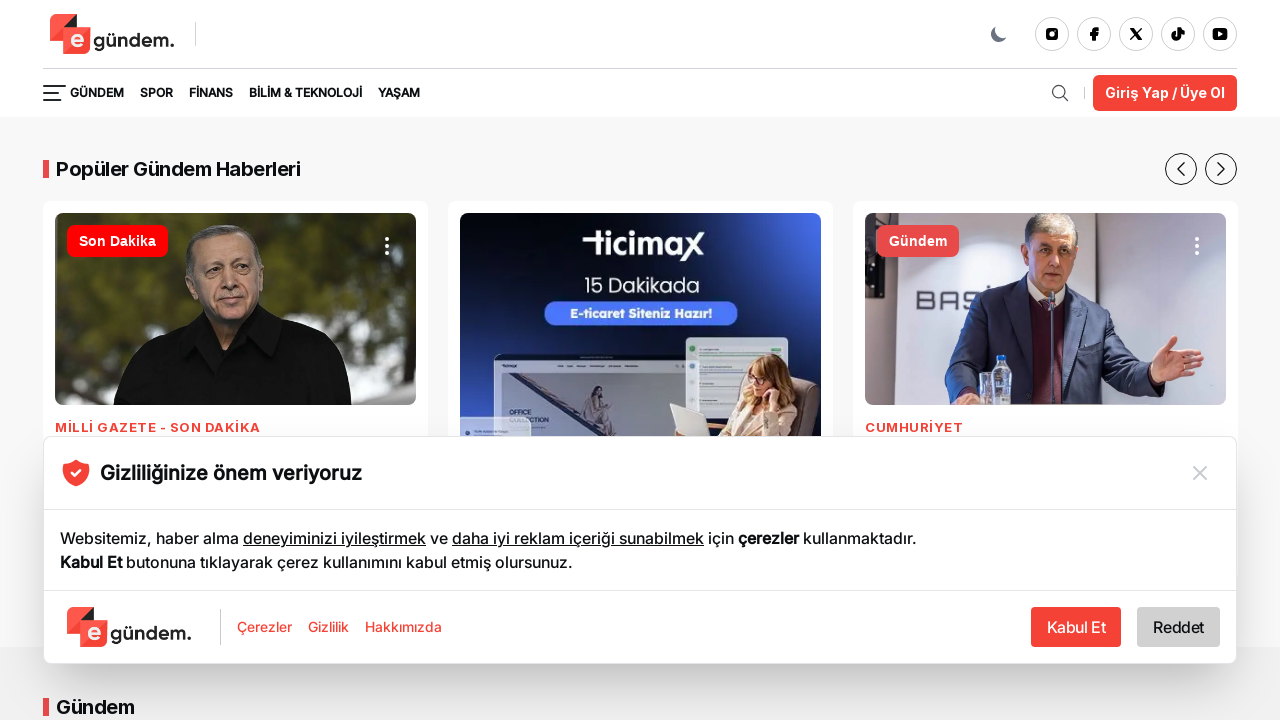

Verified that page does not contain 404 or empty content errors
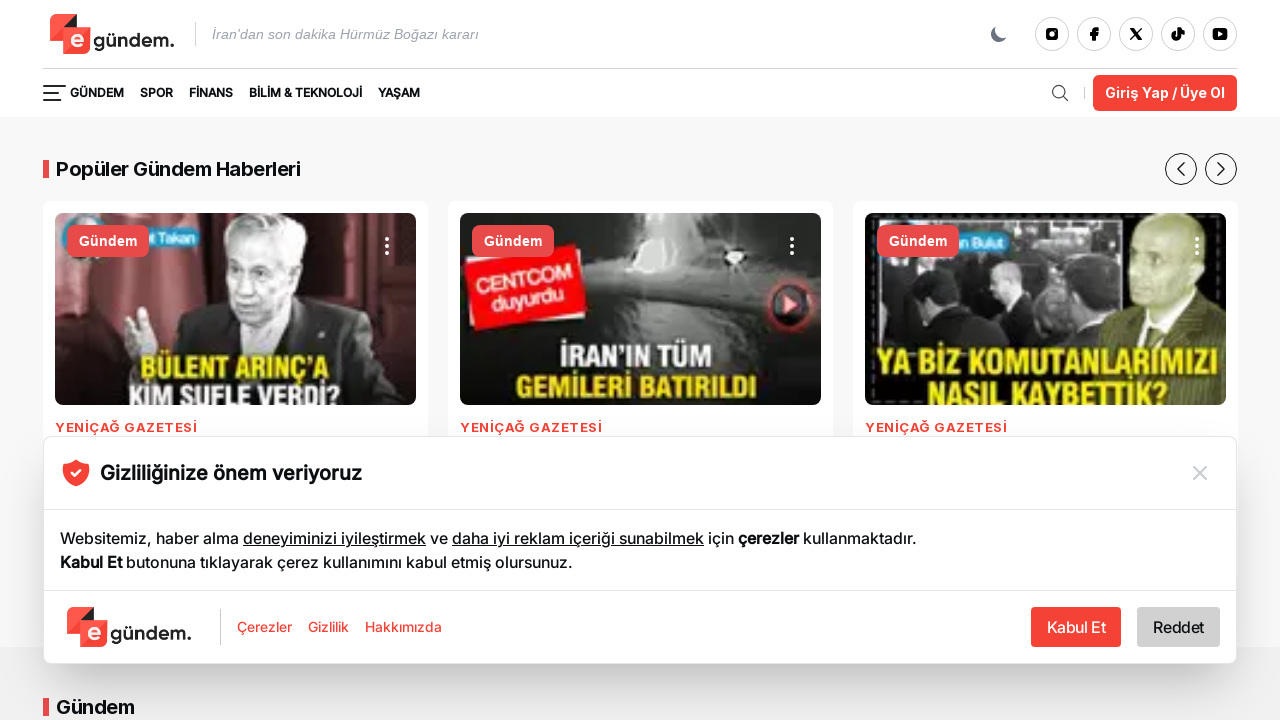

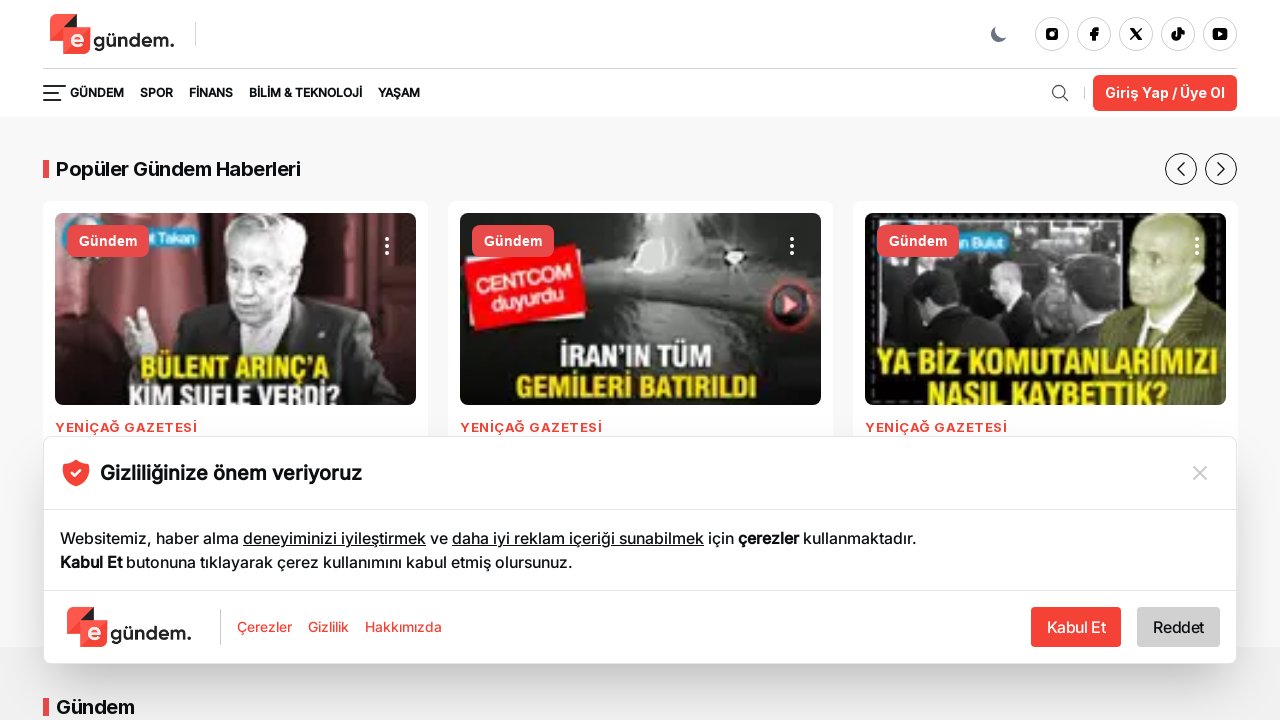